Tests Angular Syncfusion dropdown by selecting different games (Golf, Snooker, Badminton) and verifying the hidden input values.

Starting URL: https://ej2.syncfusion.com/angular/demos/?_ga=2.262049992.437420821.1575083417-524628264.1575083417#/material/drop-down-list/data-binding

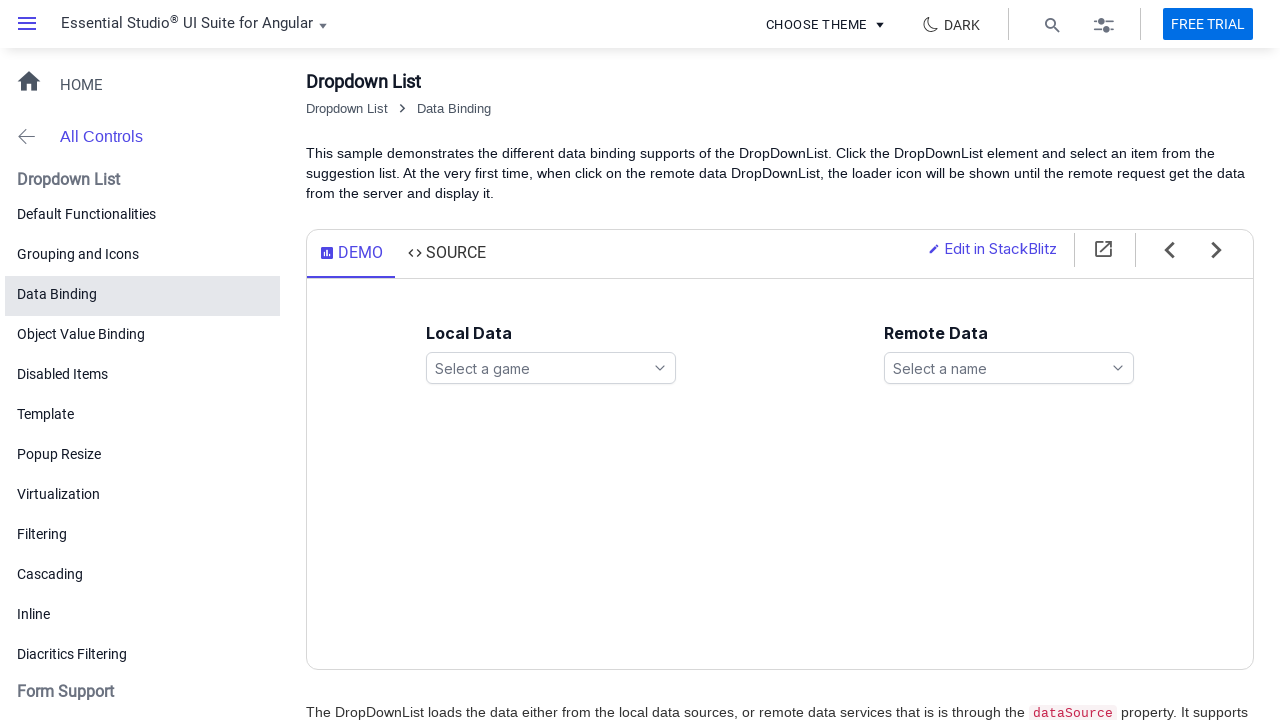

Games dropdown element loaded
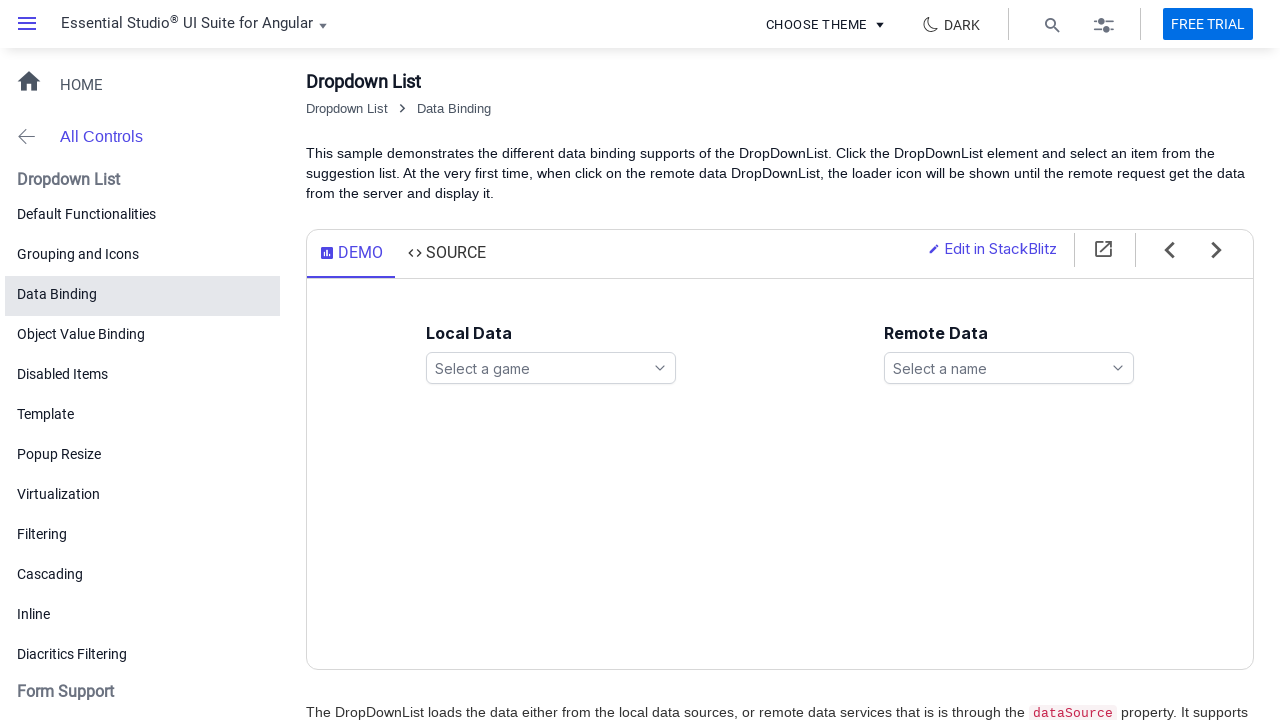

Clicked dropdown icon to open games dropdown at (660, 368) on ejs-dropdownlist#games span.e-search-icon, ejs-dropdownlist#games span.e-ddl-ico
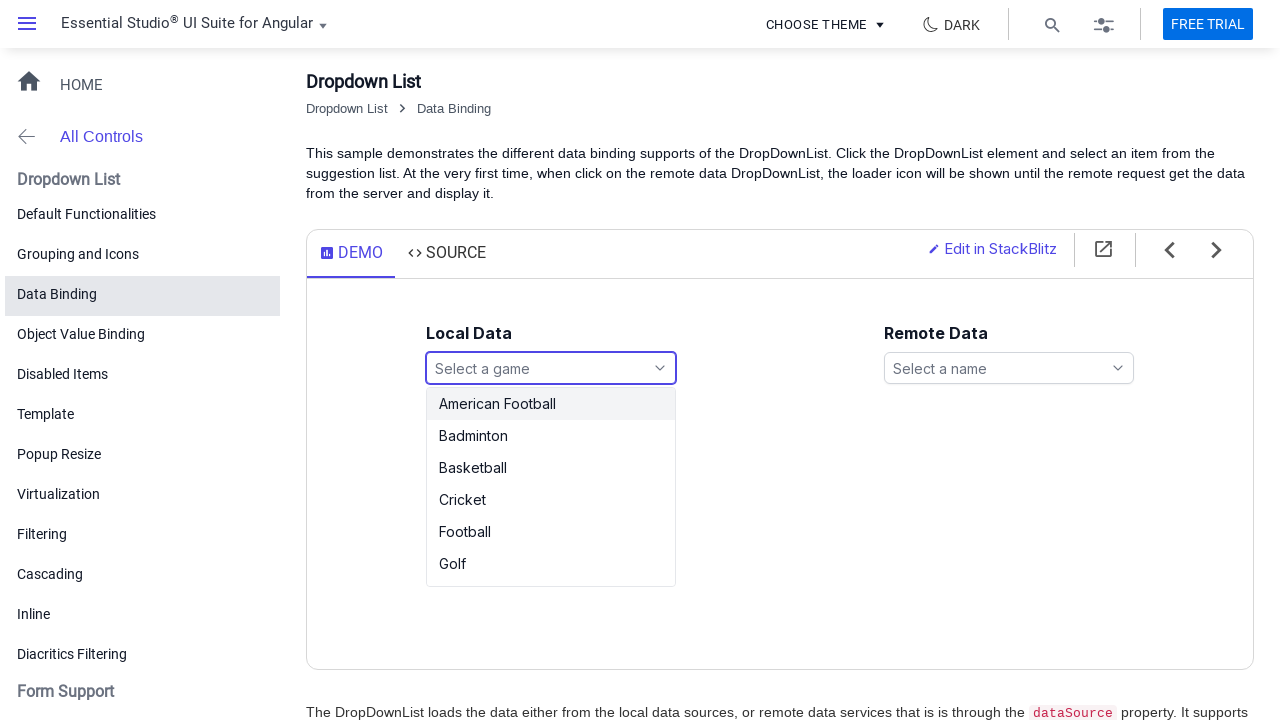

Games dropdown options list loaded
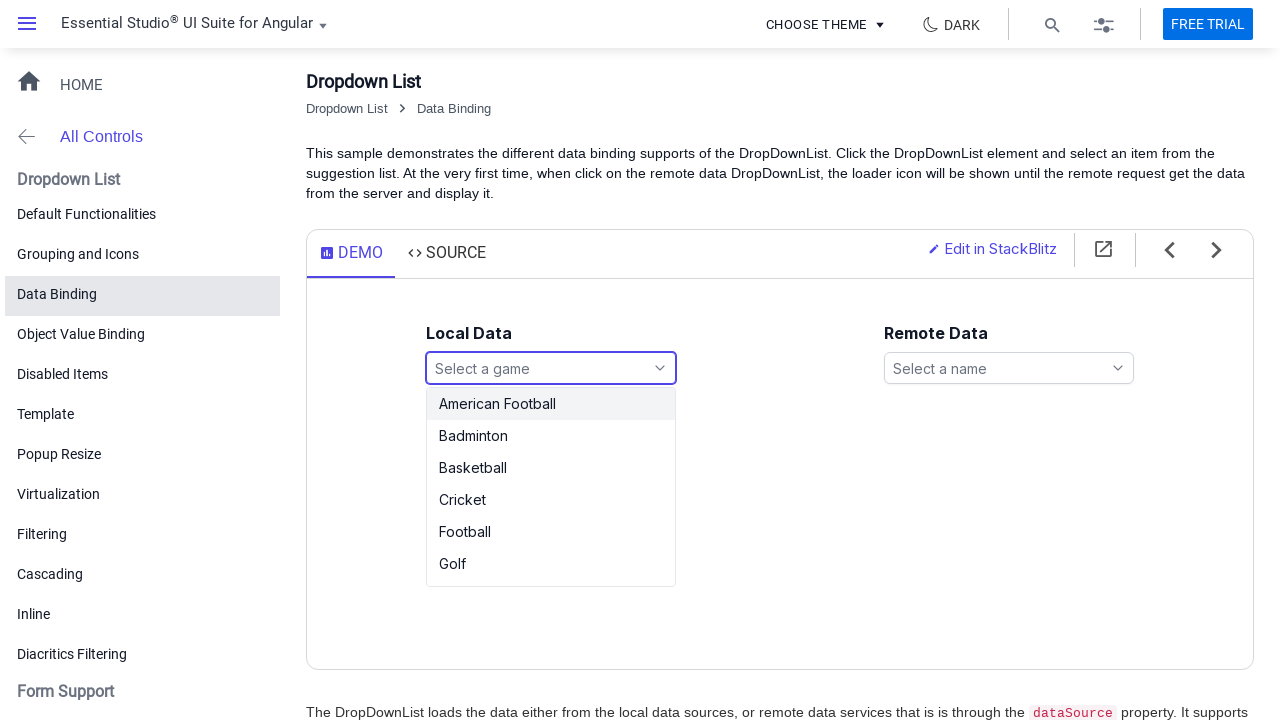

Selected 'Golf' from the games dropdown at (551, 564) on ul#games_options li:has-text('Golf')
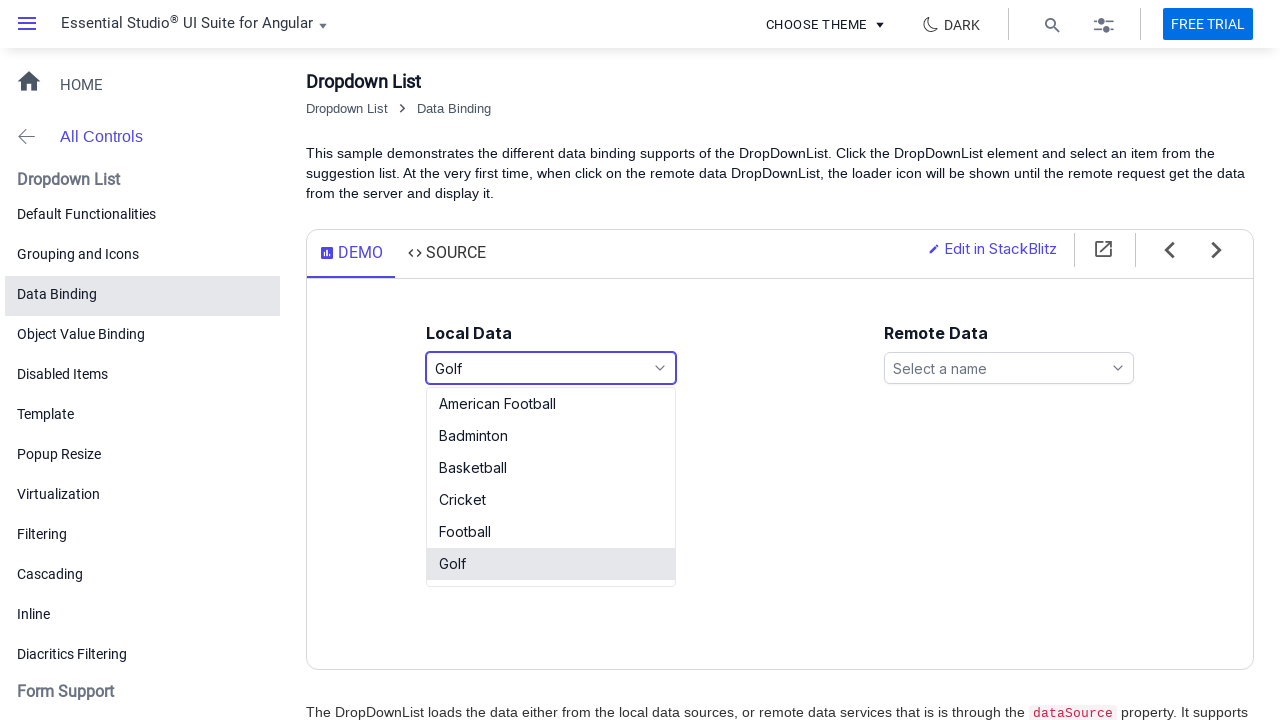

Waited 1 second for Golf selection to register
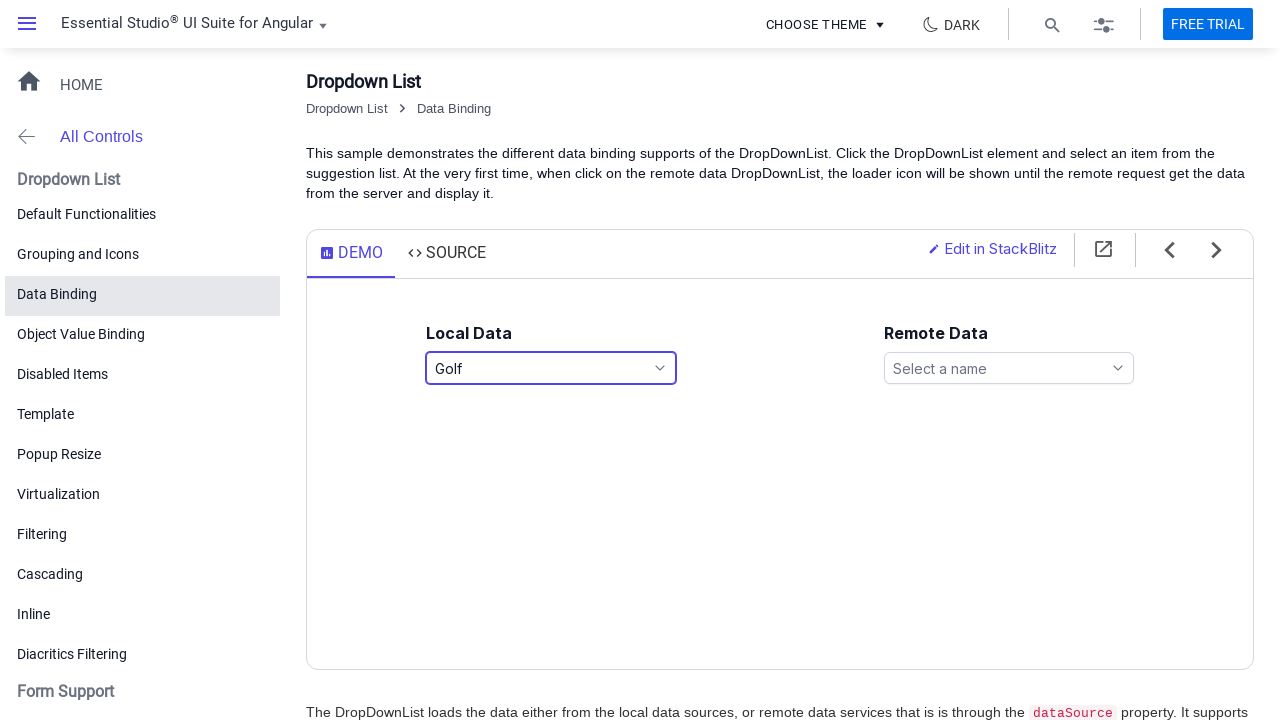

Clicked dropdown icon to open games dropdown again at (660, 368) on ejs-dropdownlist#games span.e-search-icon, ejs-dropdownlist#games span.e-ddl-ico
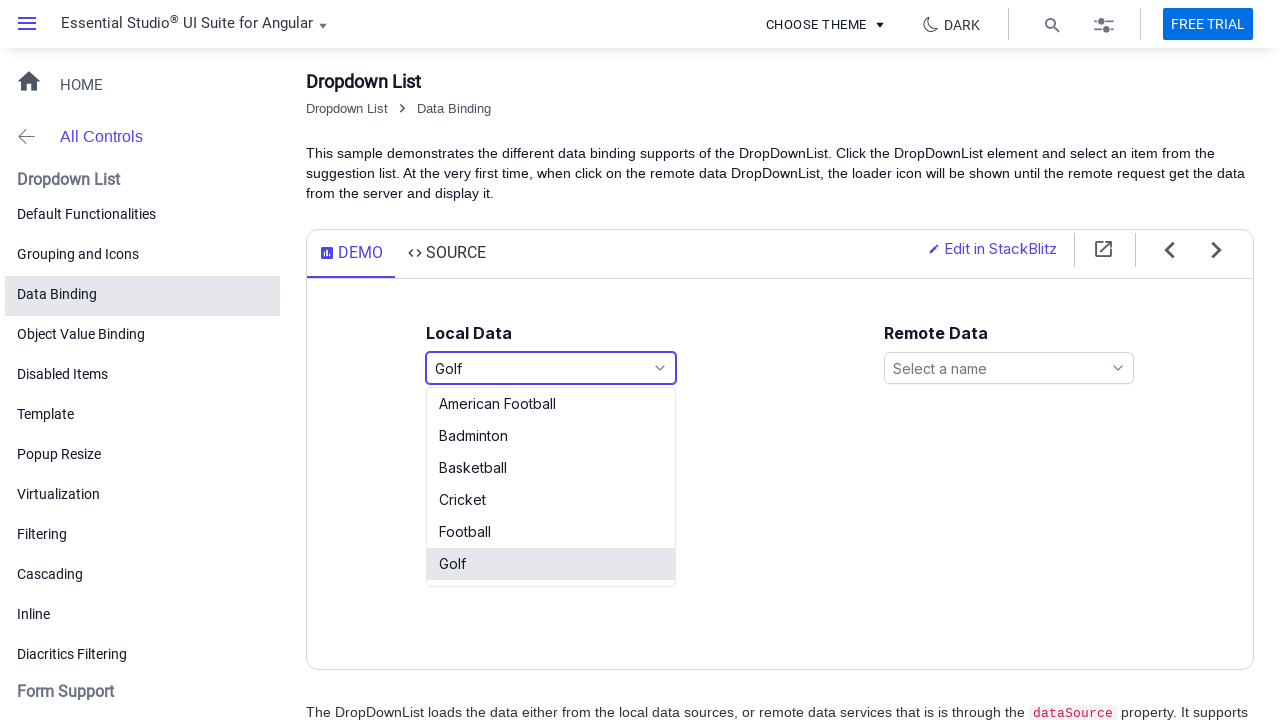

Games dropdown options list loaded again
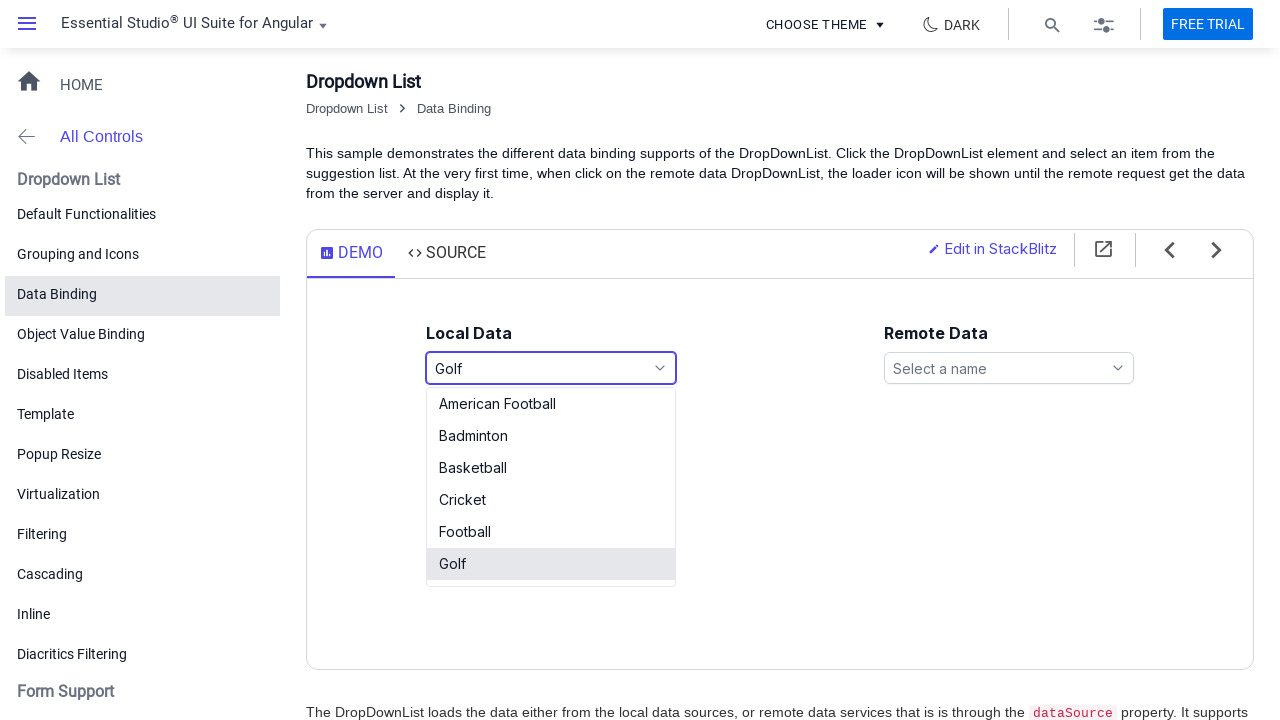

Selected 'Snooker' from the games dropdown at (551, 538) on ul#games_options li:has-text('Snooker')
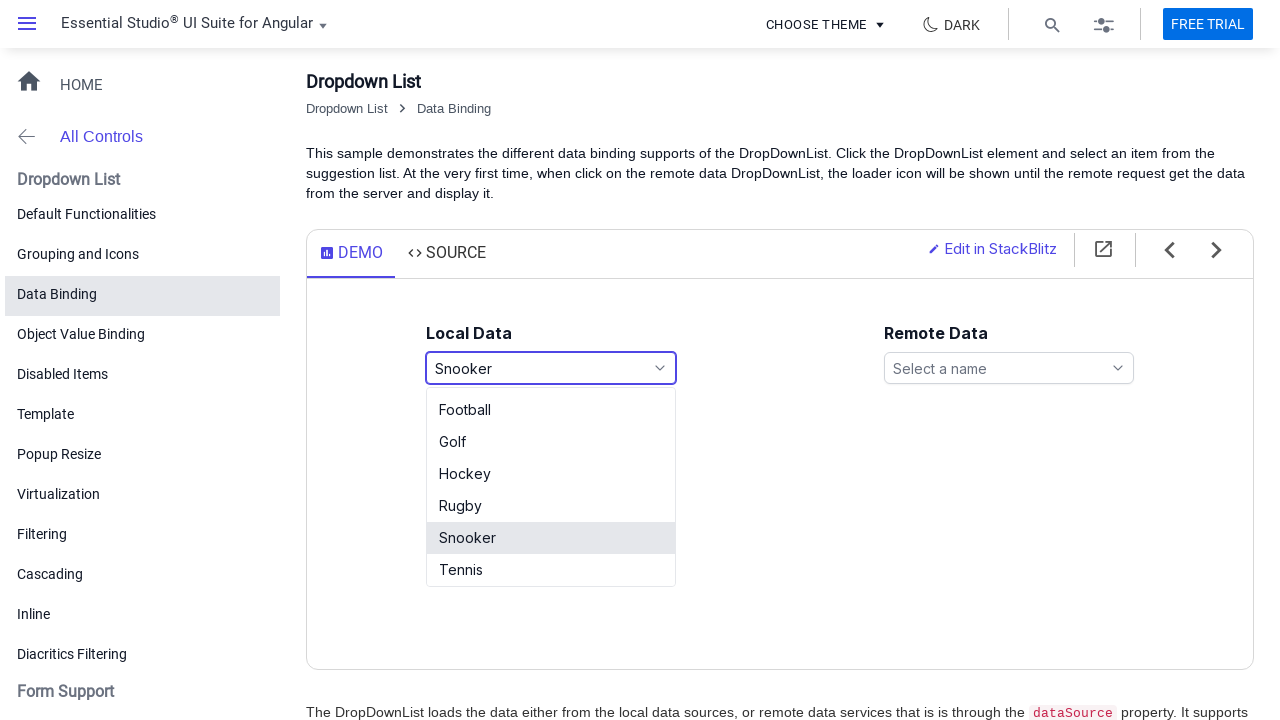

Waited 1 second for Snooker selection to register
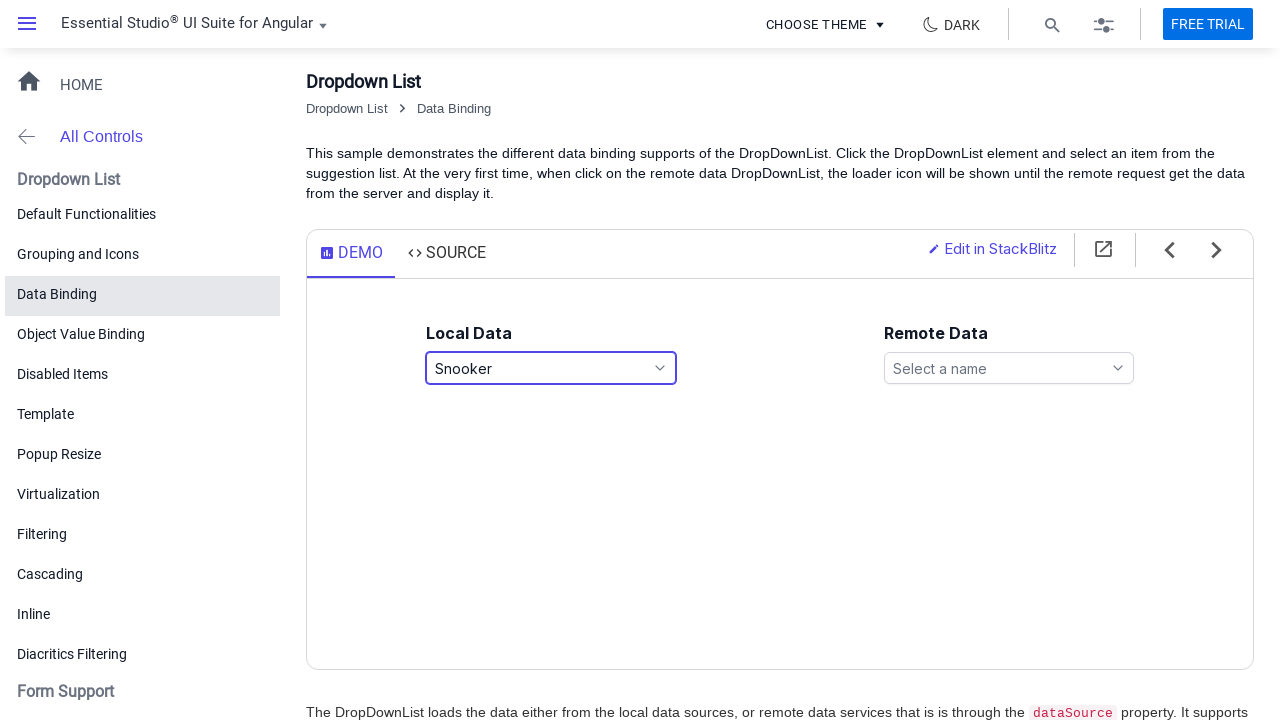

Clicked dropdown icon to open games dropdown once more at (660, 368) on ejs-dropdownlist#games span.e-search-icon, ejs-dropdownlist#games span.e-ddl-ico
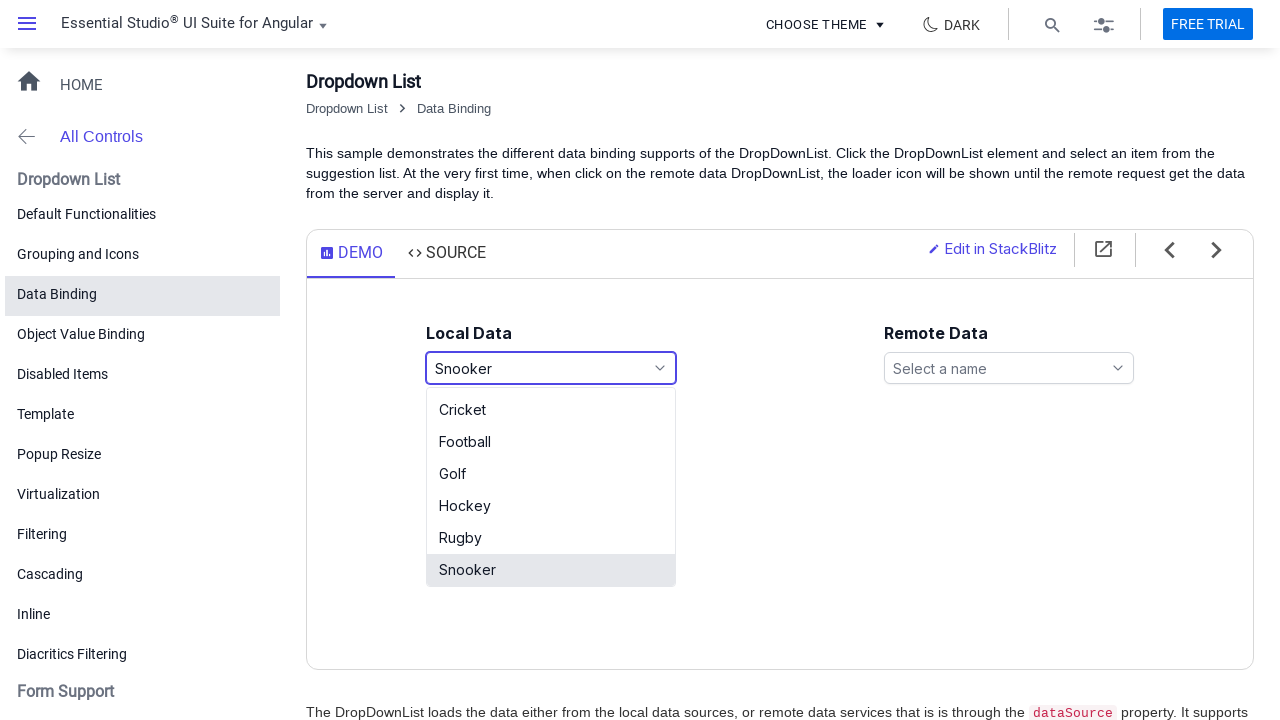

Games dropdown options list loaded once more
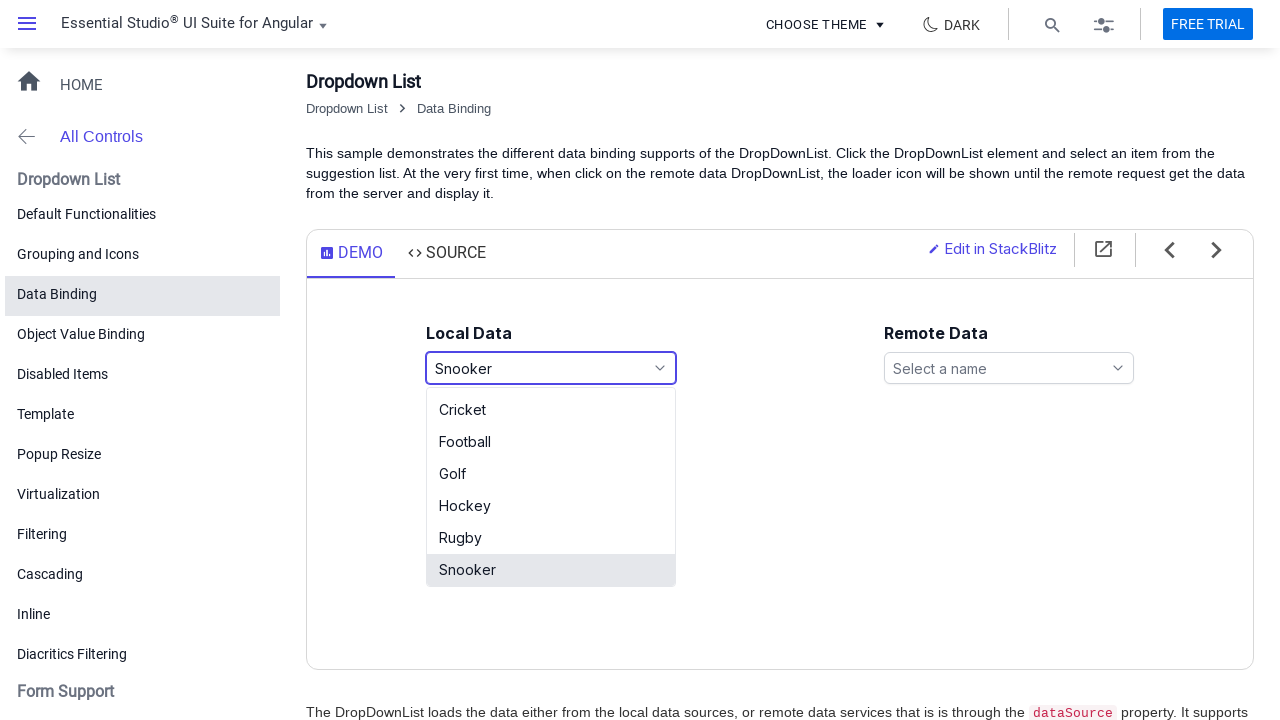

Selected 'Badminton' from the games dropdown at (551, 436) on ul#games_options li:has-text('Badminton')
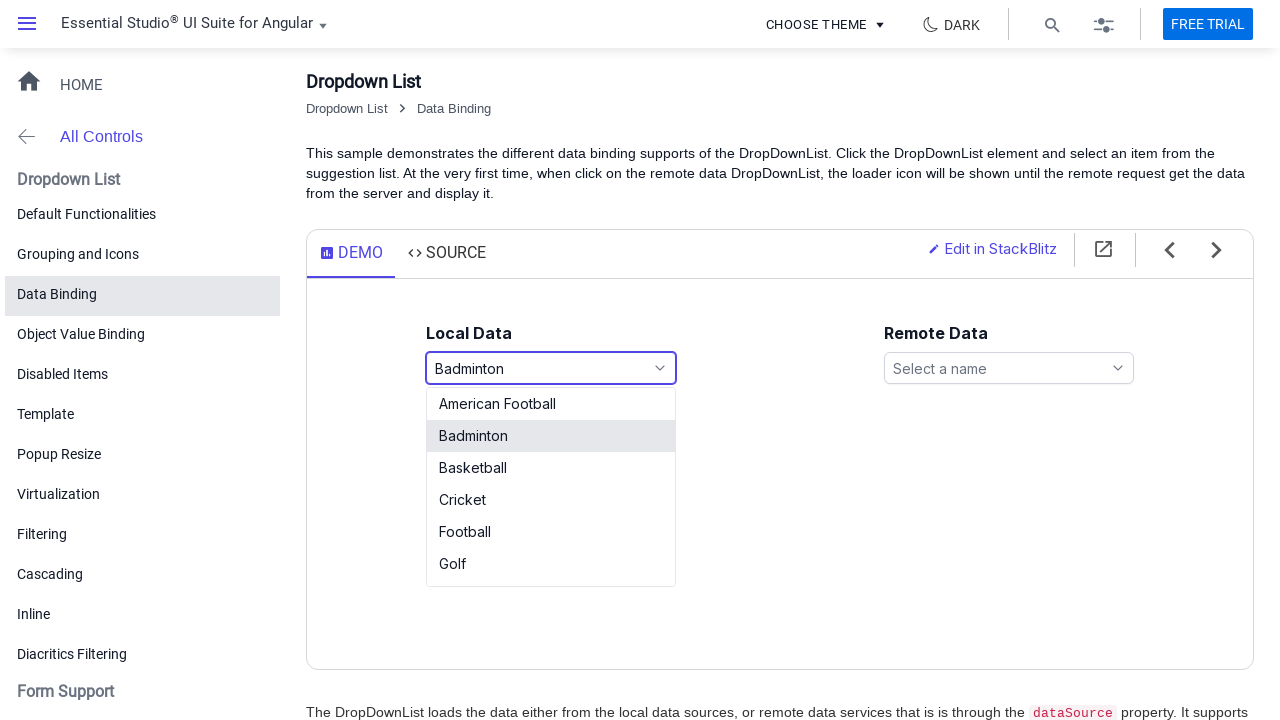

Waited 1 second for Badminton selection to register
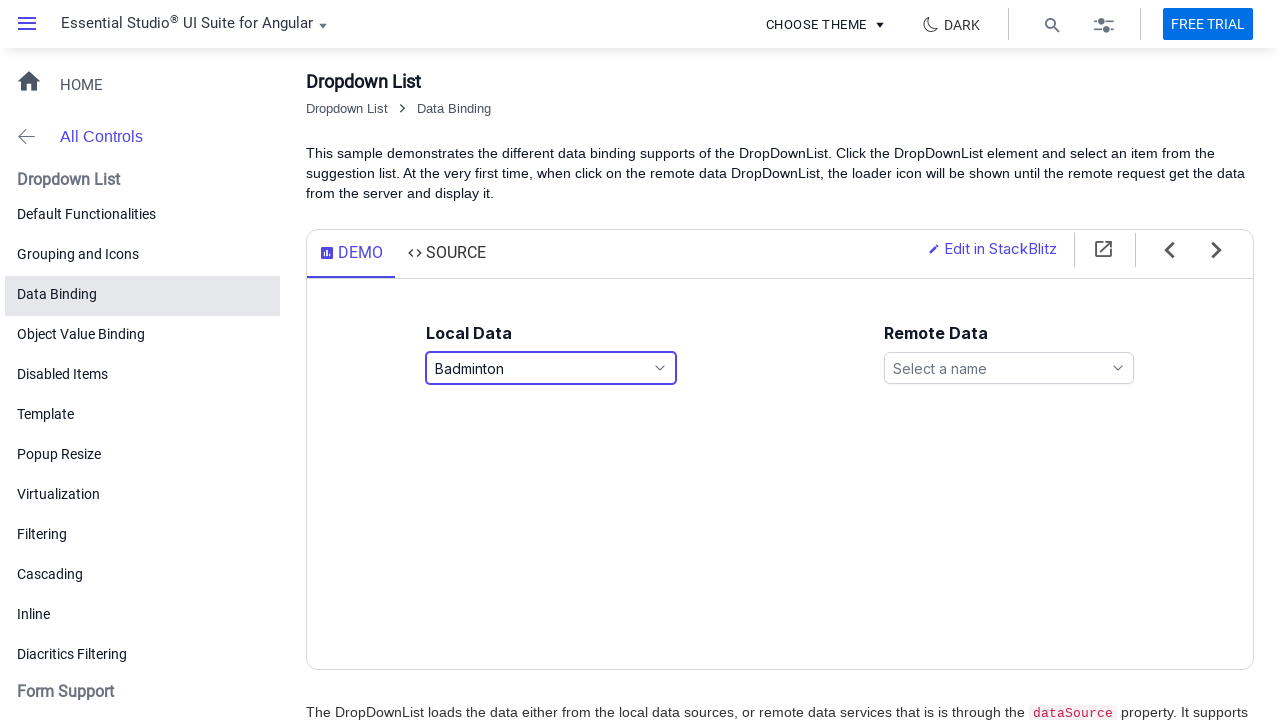

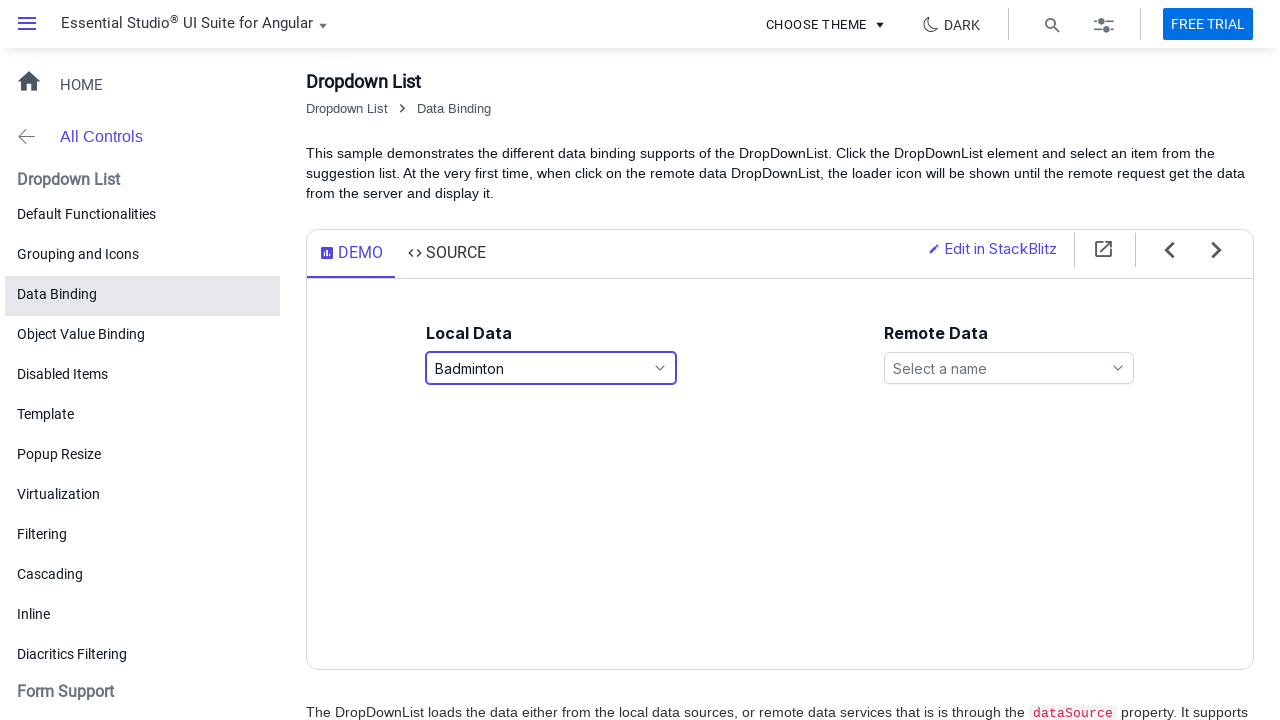